Navigates to a Norwegian school's 3rd grade page and clicks on the current week's plan link to trigger a download.

Starting URL: https://www.halden.kommune.no/gimle-skole/tjenester/trinn/3-trinn/

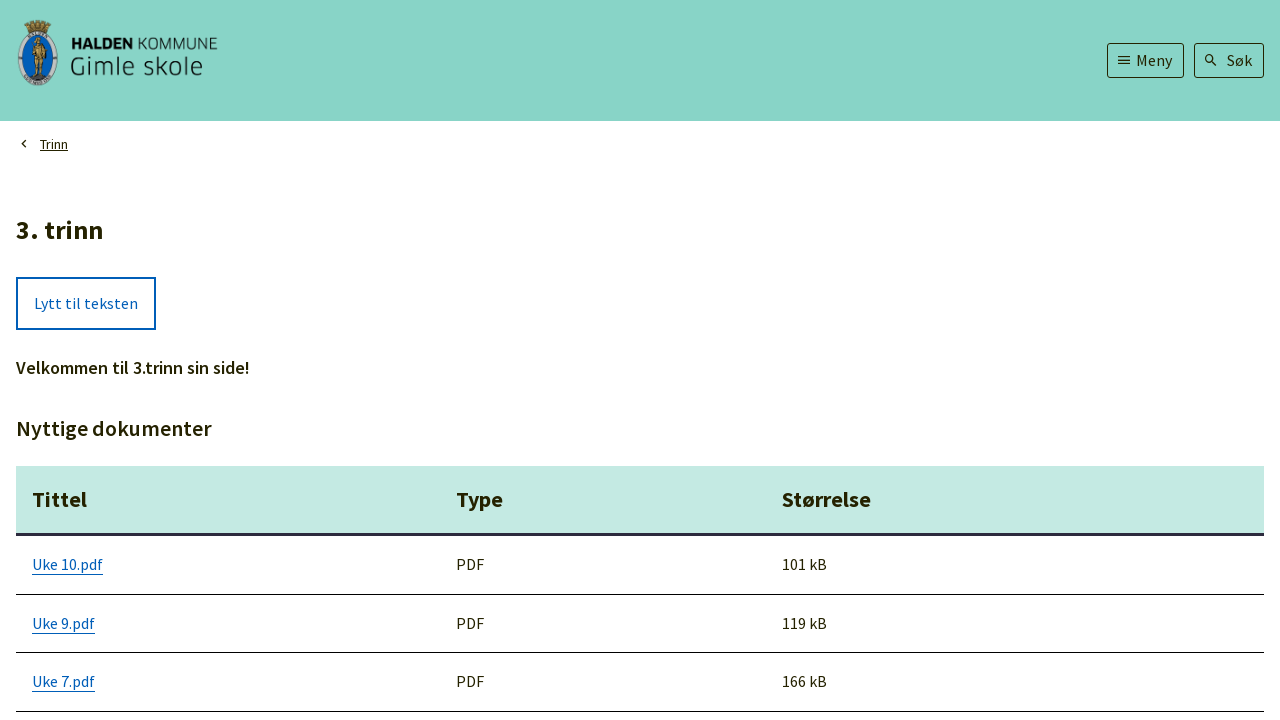

Calculated current week number: 10
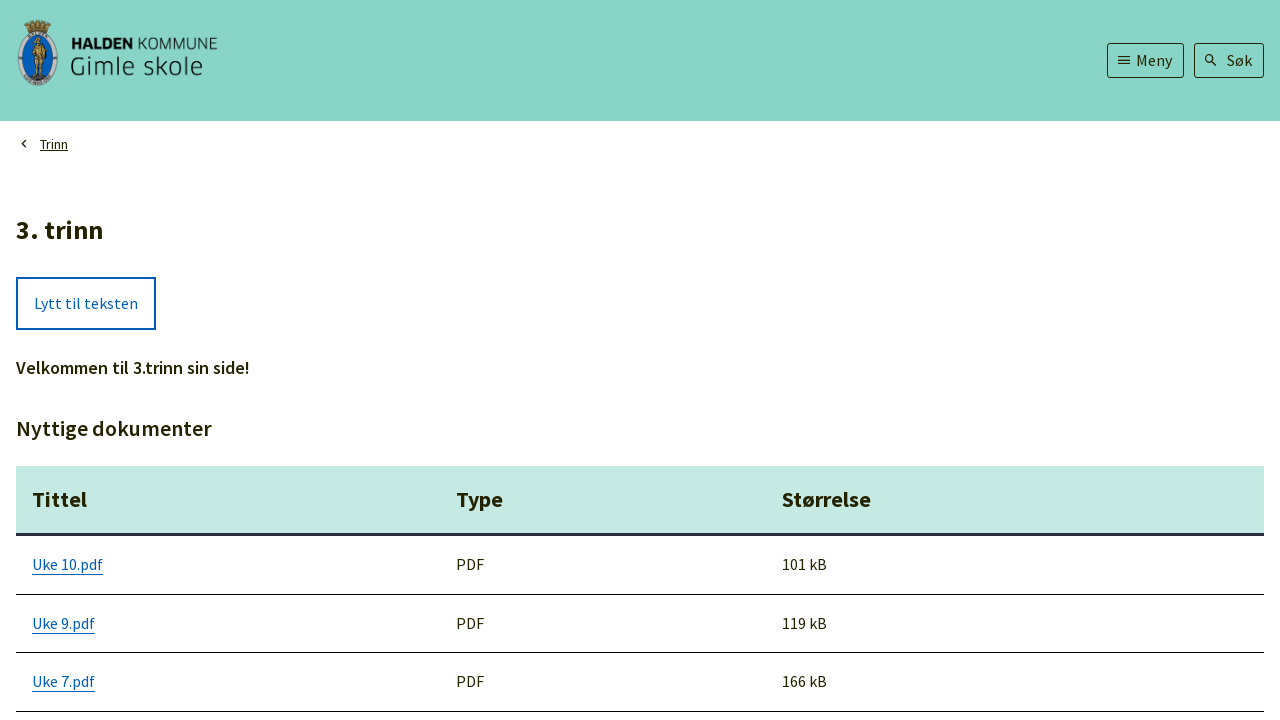

Created regex pattern to match week 10 plan link
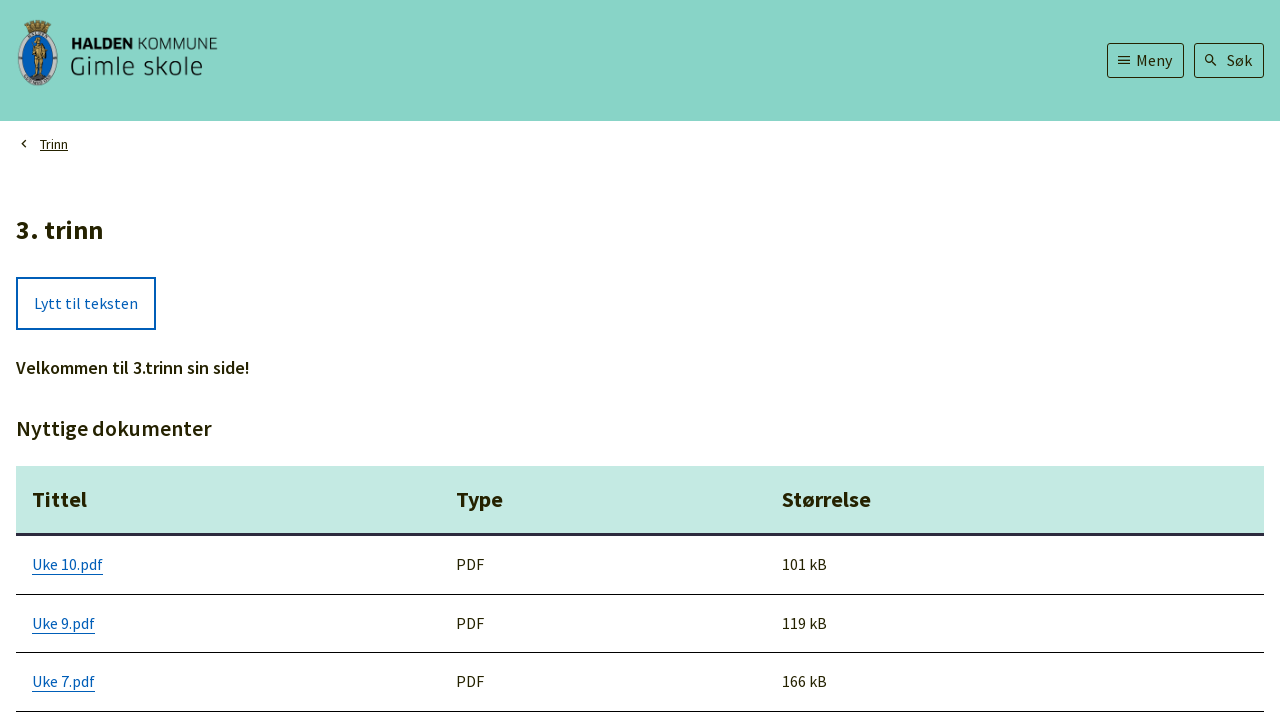

Clicked on week 10 plan link to trigger download at (68, 564) on internal:text=/^uke 10[^0-9]/i
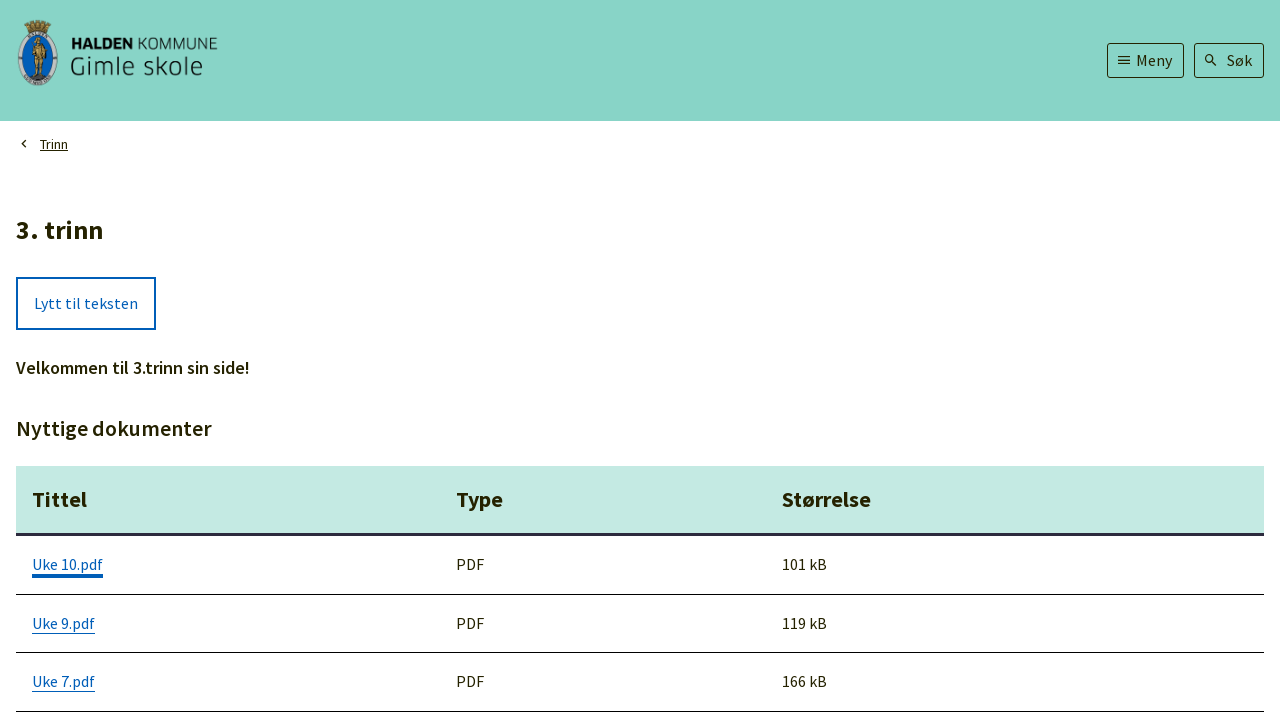

Waited 2 seconds for download to initiate
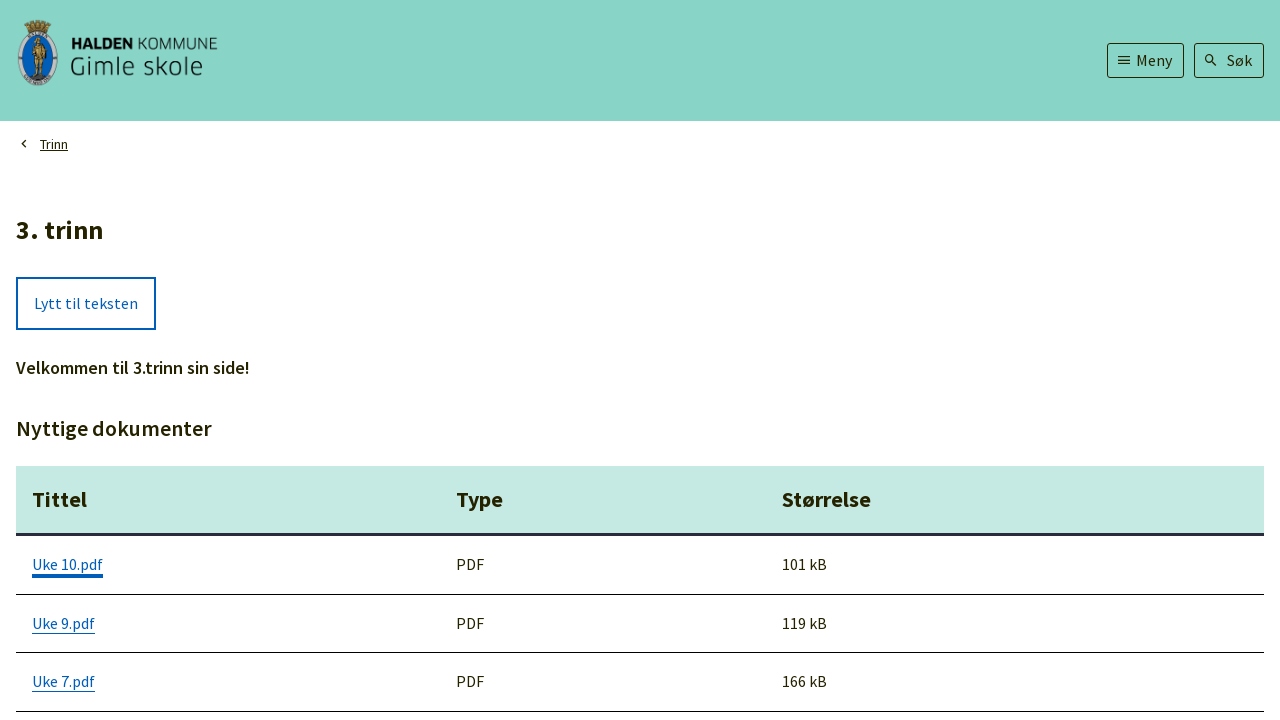

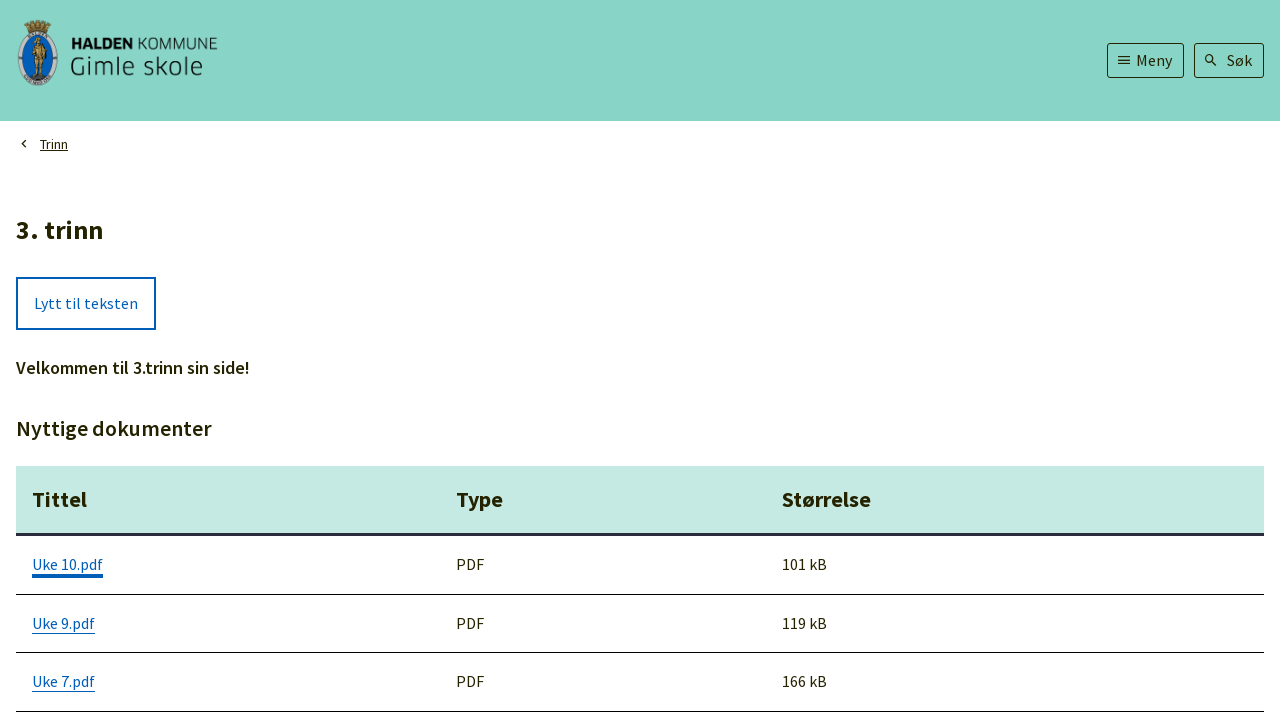